Navigates to a simple form page and clicks the submit button to test form submission functionality.

Starting URL: http://suninjuly.github.io/simple_form_find_task.html

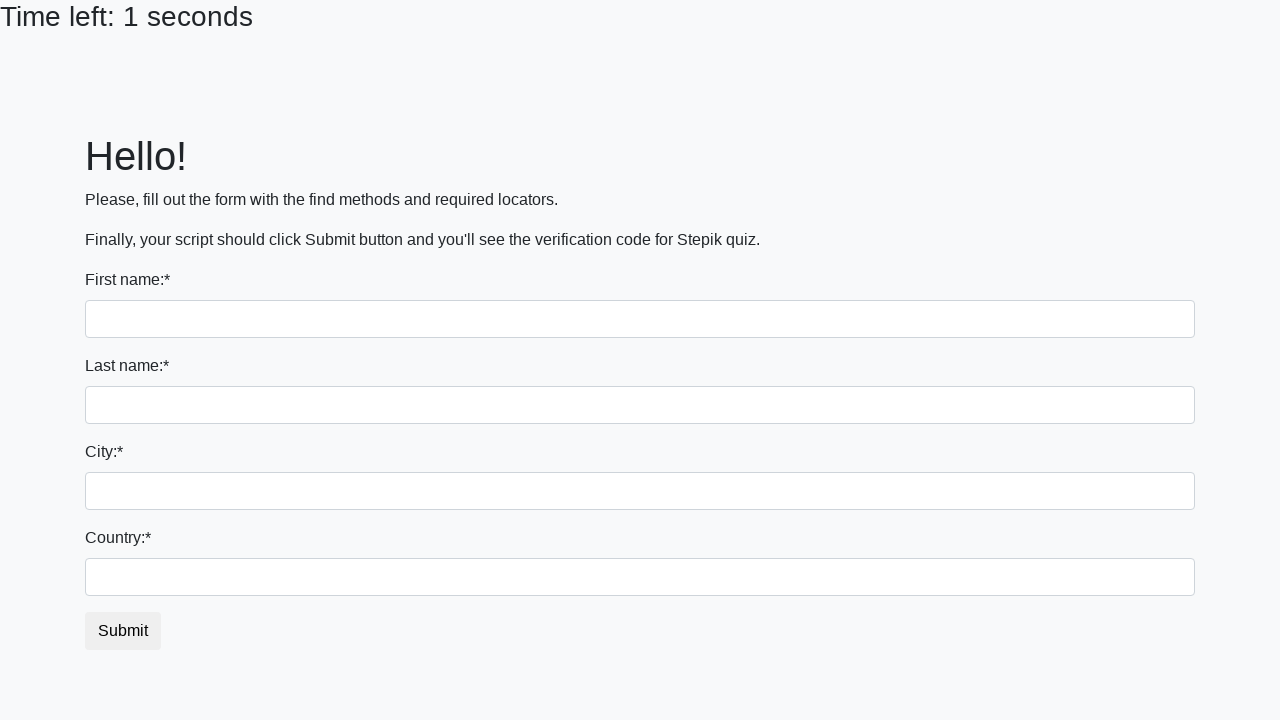

Clicked the submit button to test form submission at (123, 631) on #submit_button
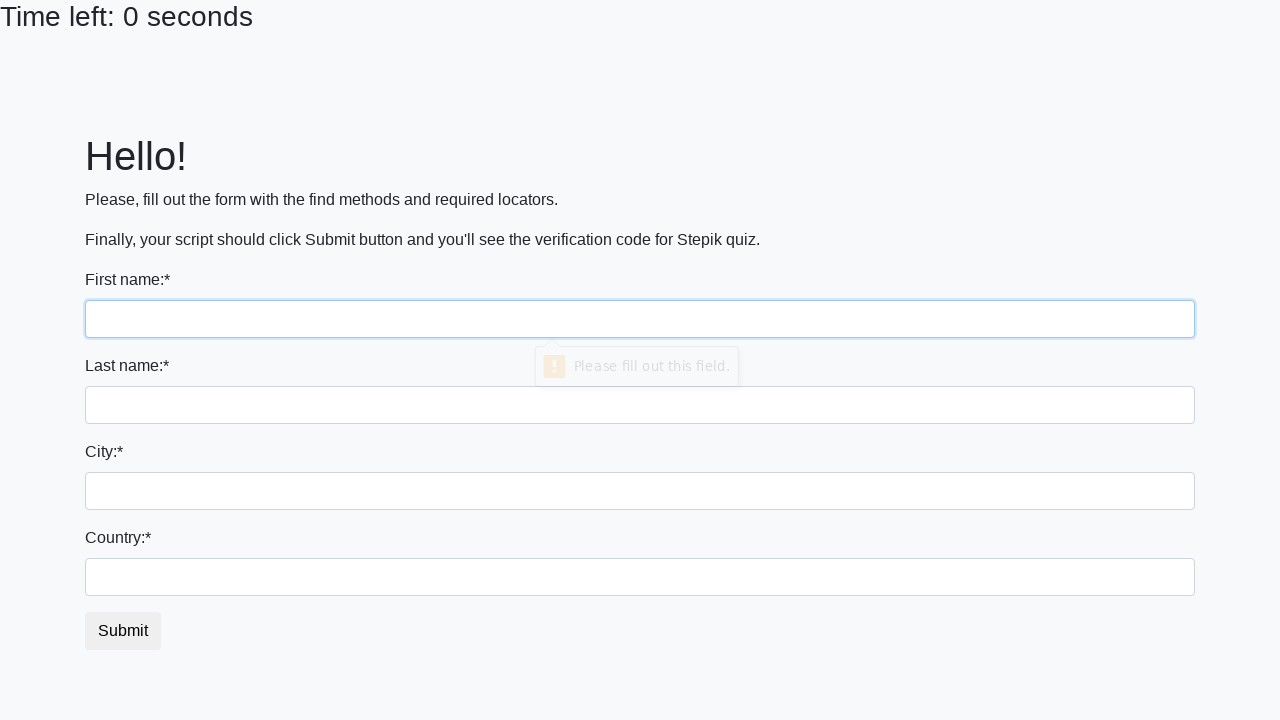

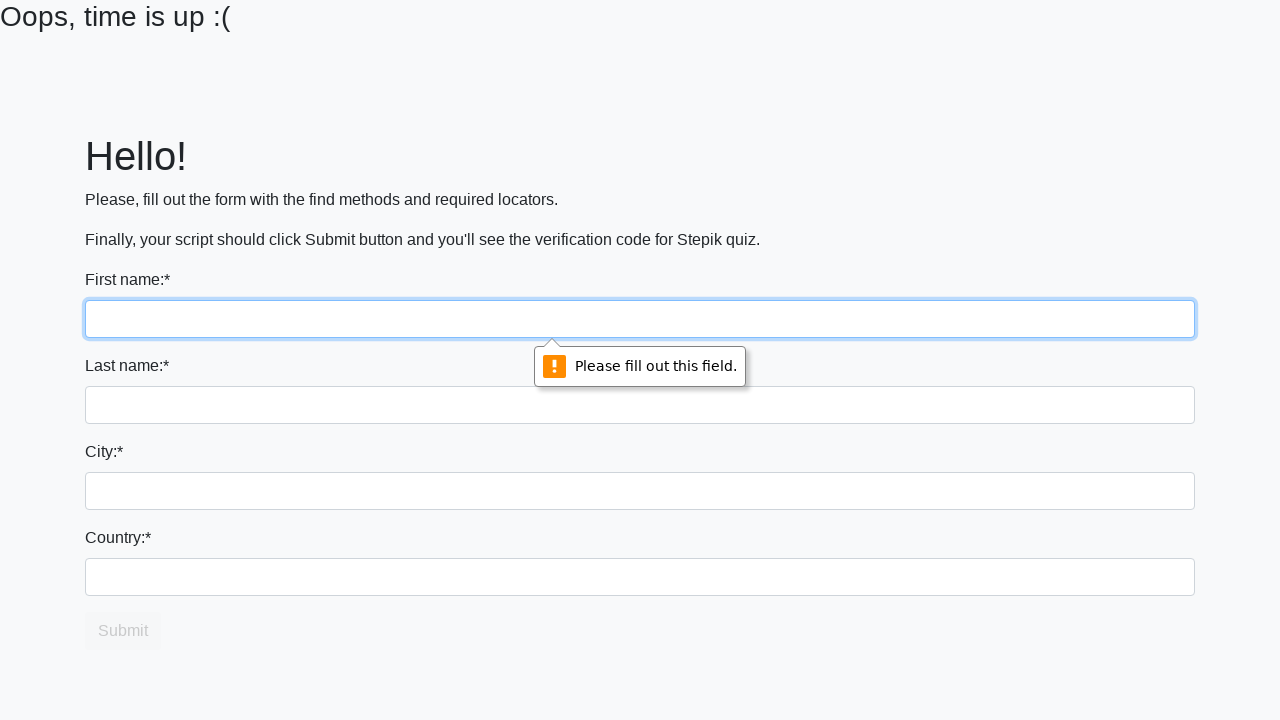